Verifies that multiple elements with class 'screen' exist on the alerts.in.ua page

Starting URL: https://alerts.in.ua/

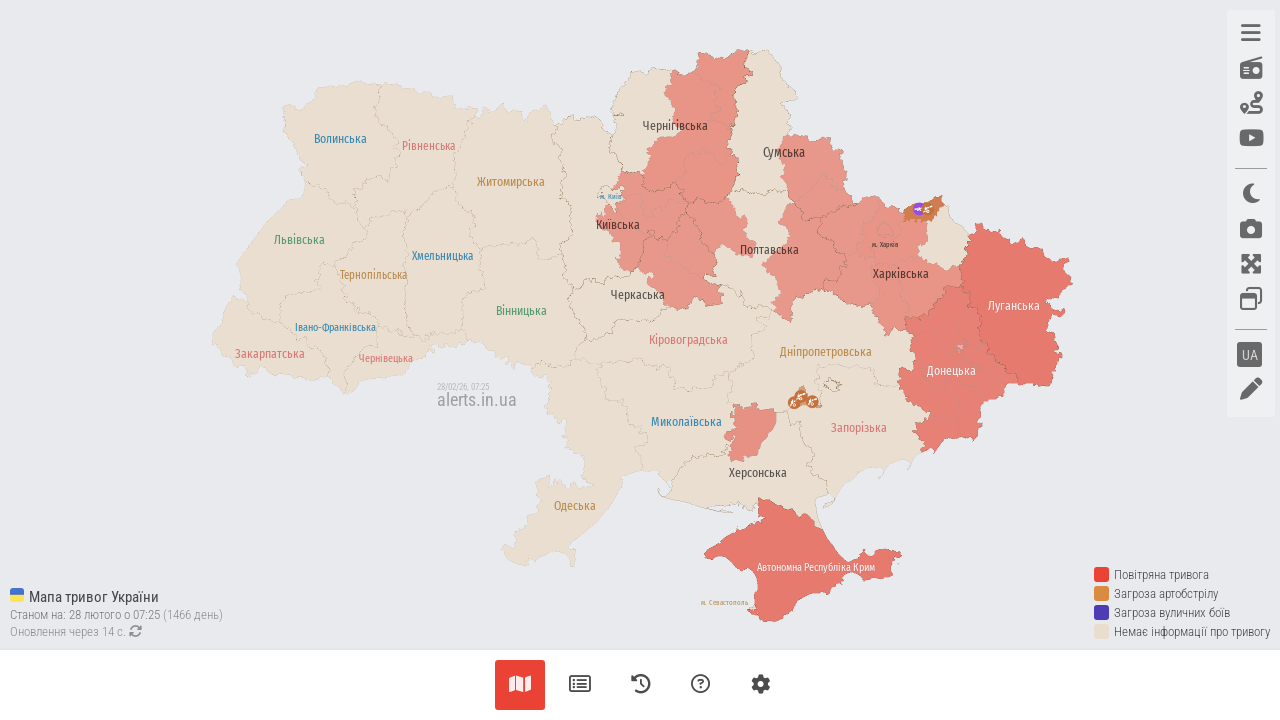

Waited for elements with class 'screen' to be present on alerts.in.ua page
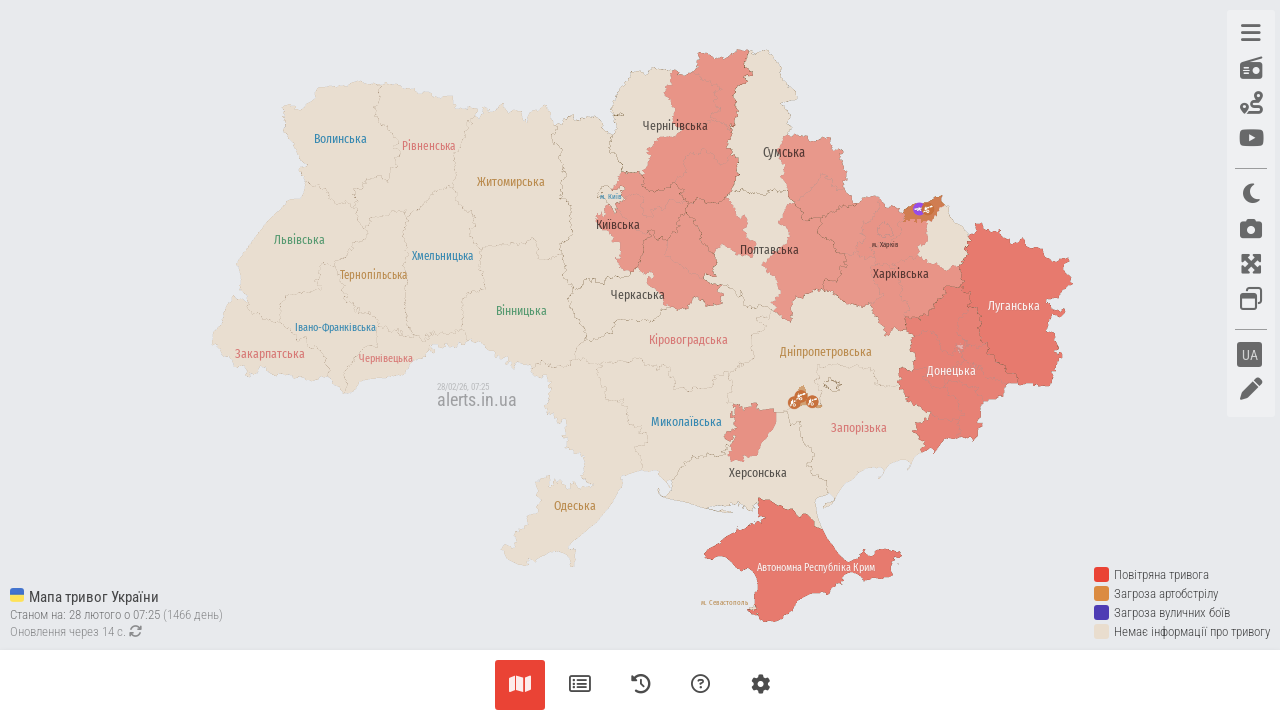

Retrieved all elements with class 'screen' - found 4 elements
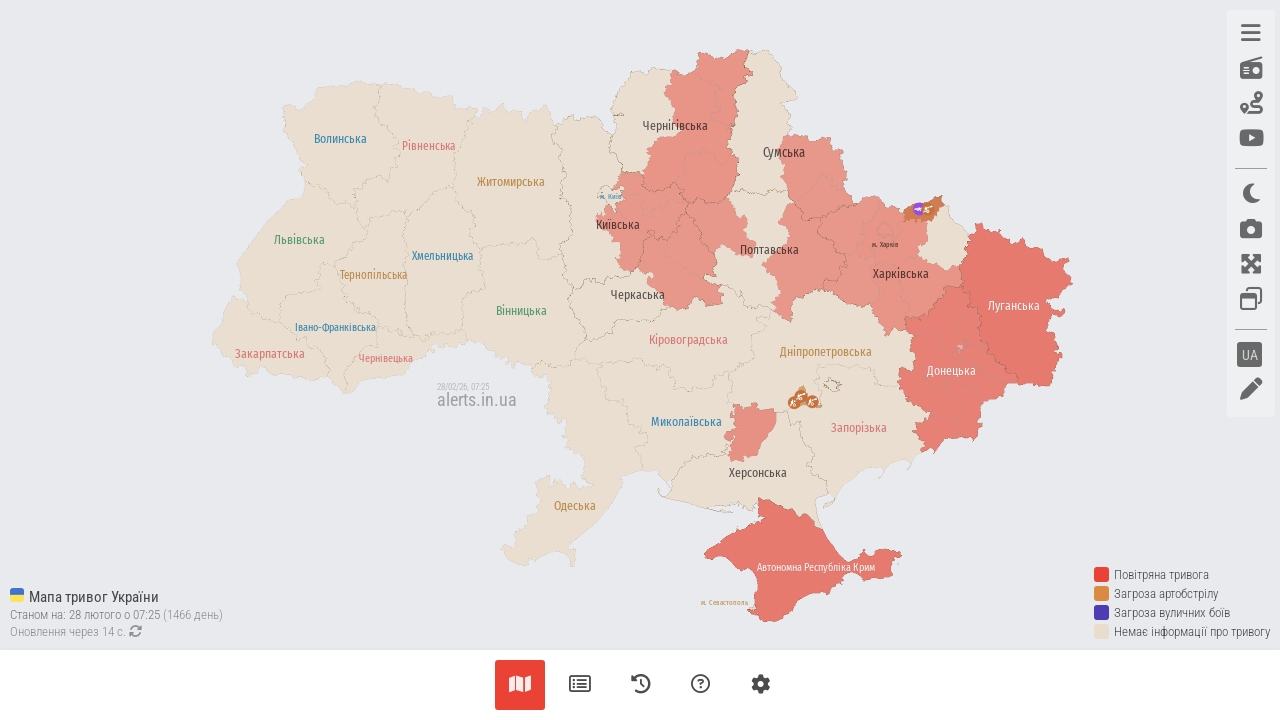

Verified that multiple elements with class 'screen' exist (4 elements)
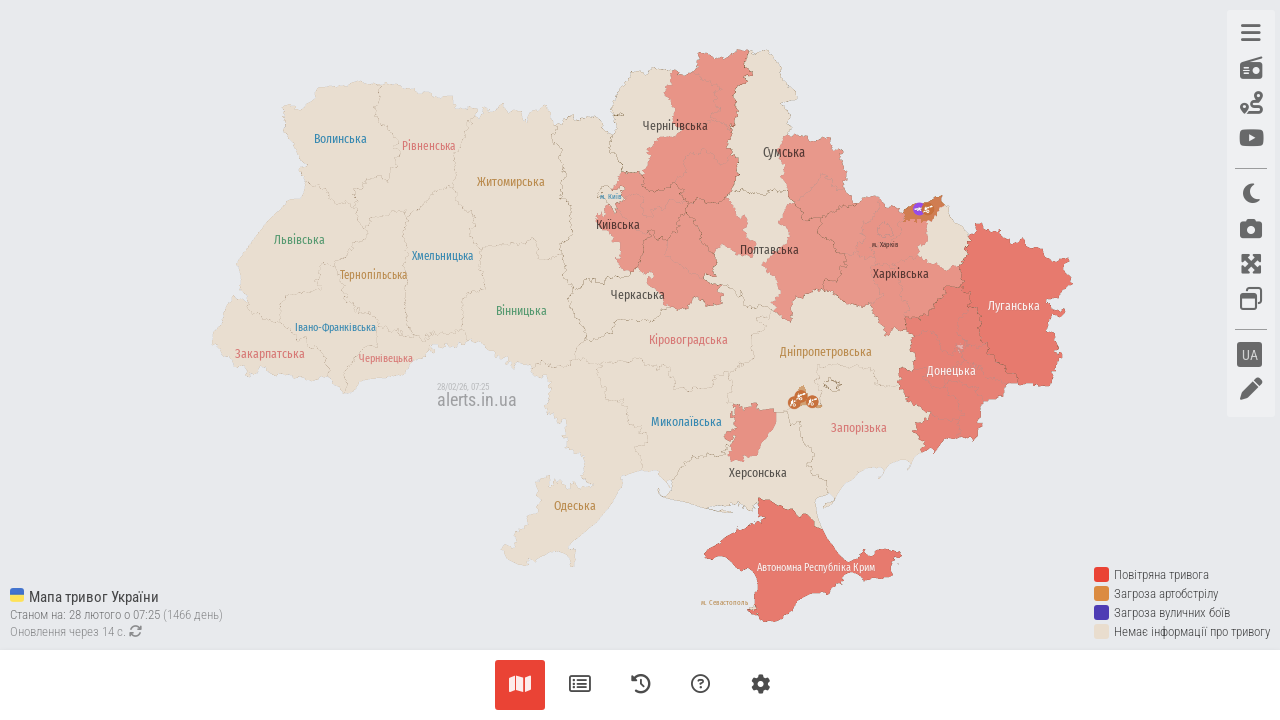

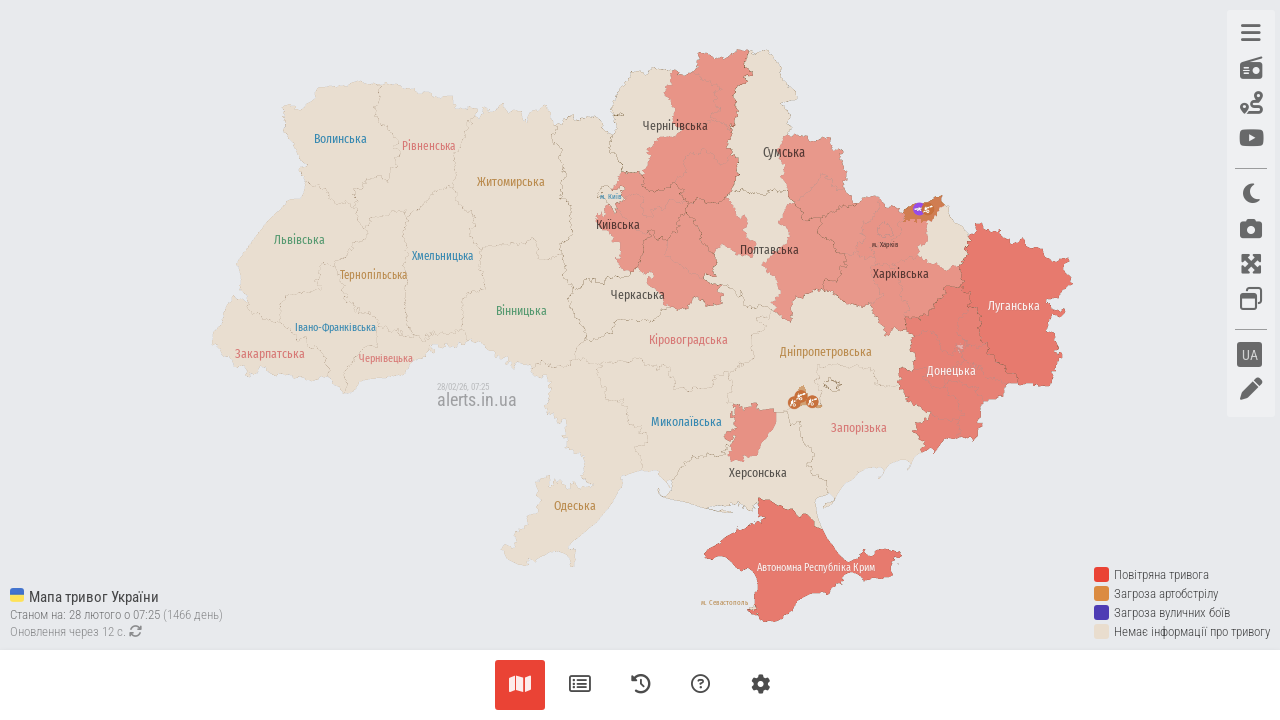